Tests radio button functionality on GWT showcase by verifying Football is selected by default, then selecting a random sport from the available options and verifying the selection behavior.

Starting URL: http://samples.gwtproject.org/samples/Showcase/Showcase.html#!CwRadioButton

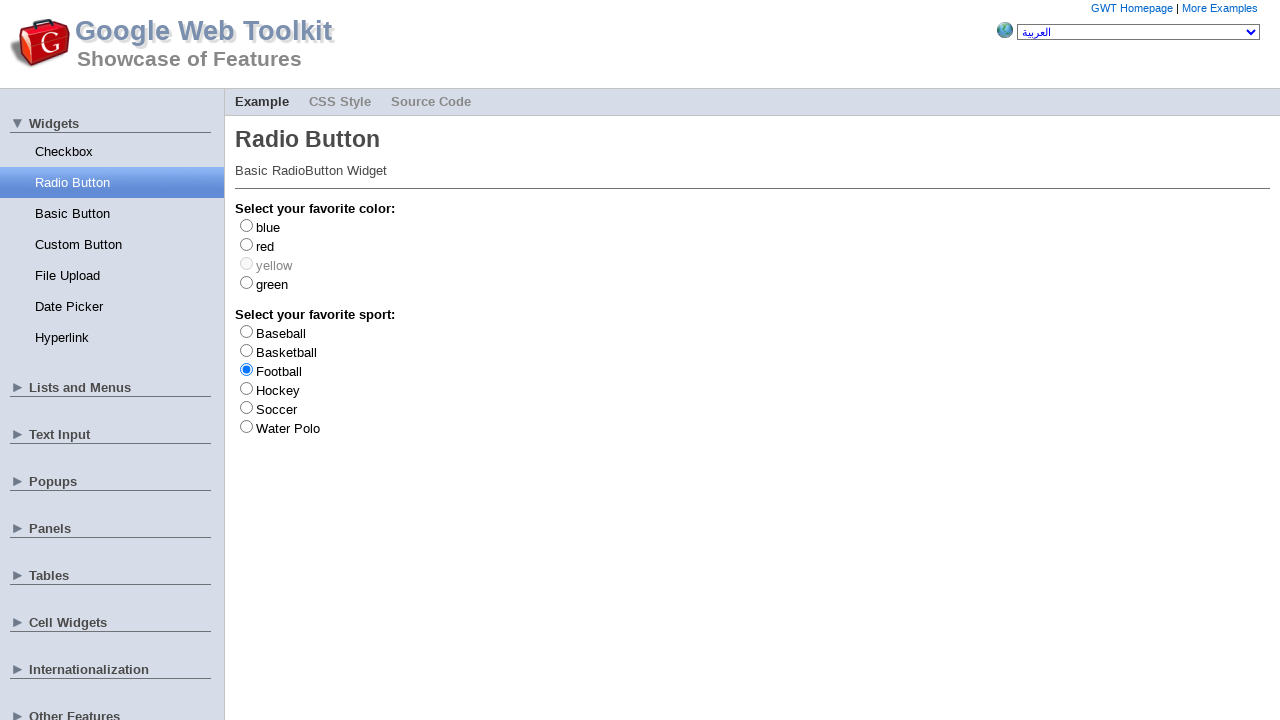

Waited for Football radio button to be available
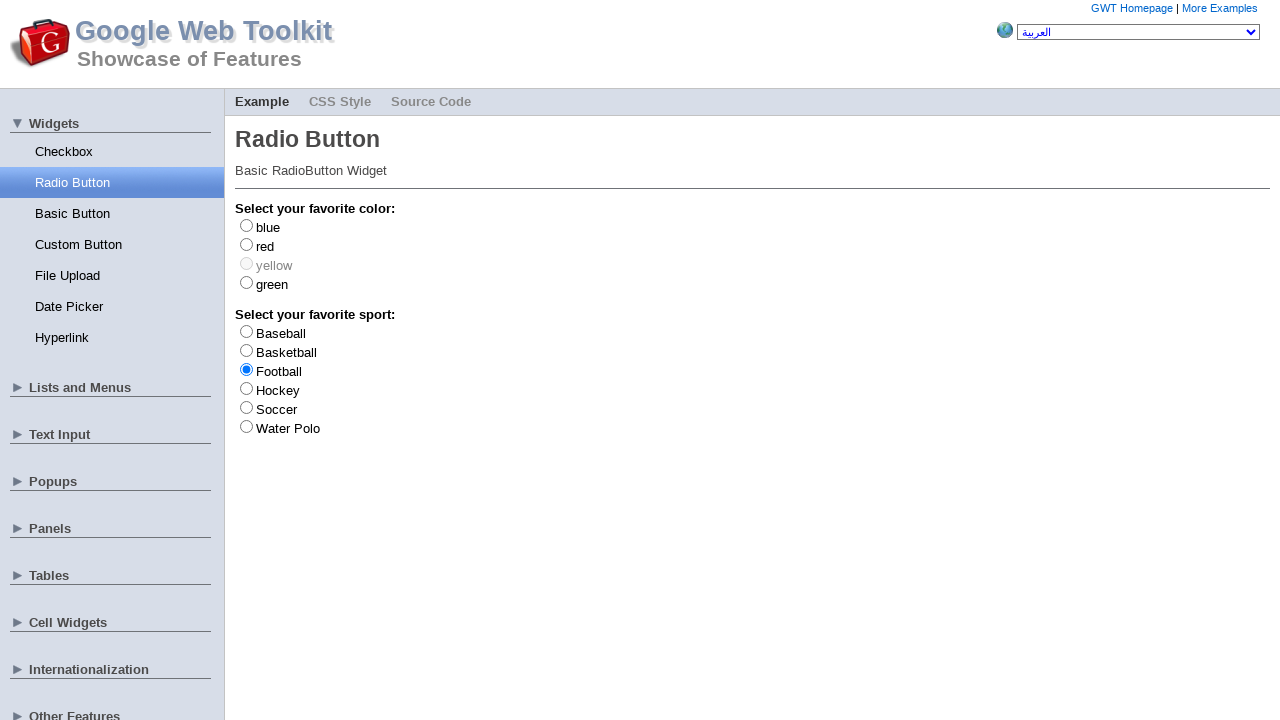

Located Football radio button element
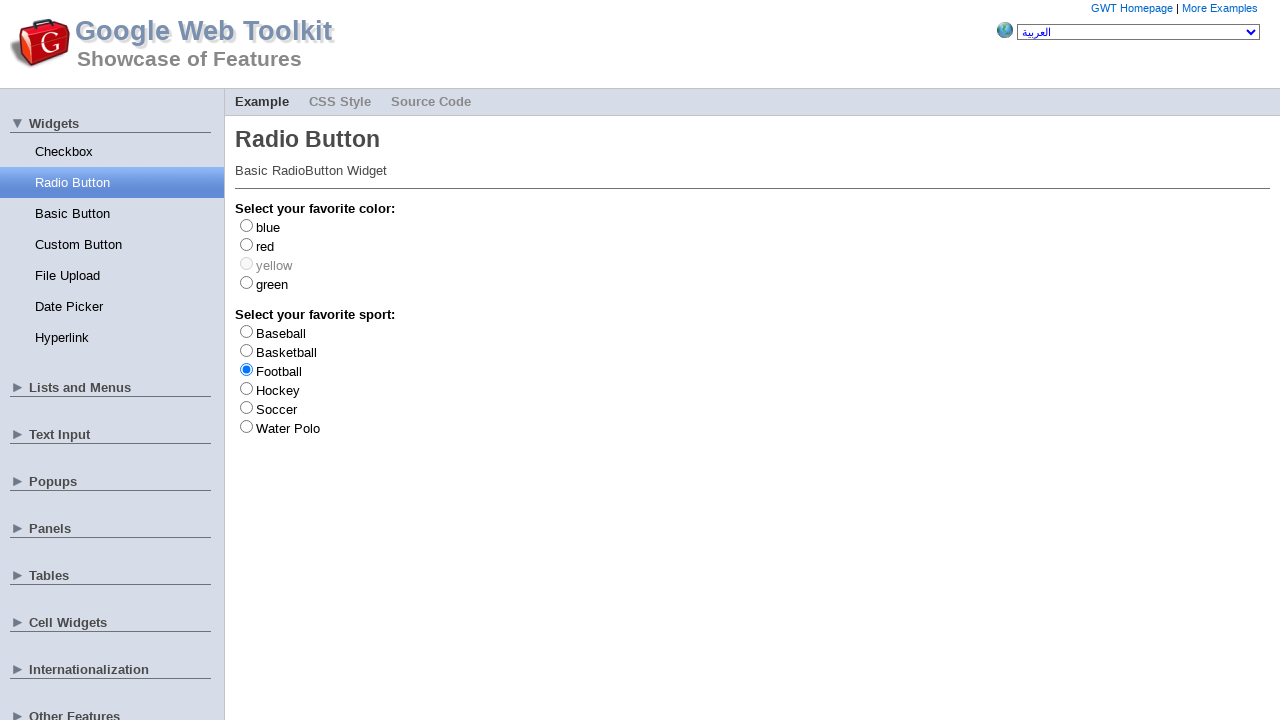

Verified Football is selected by default
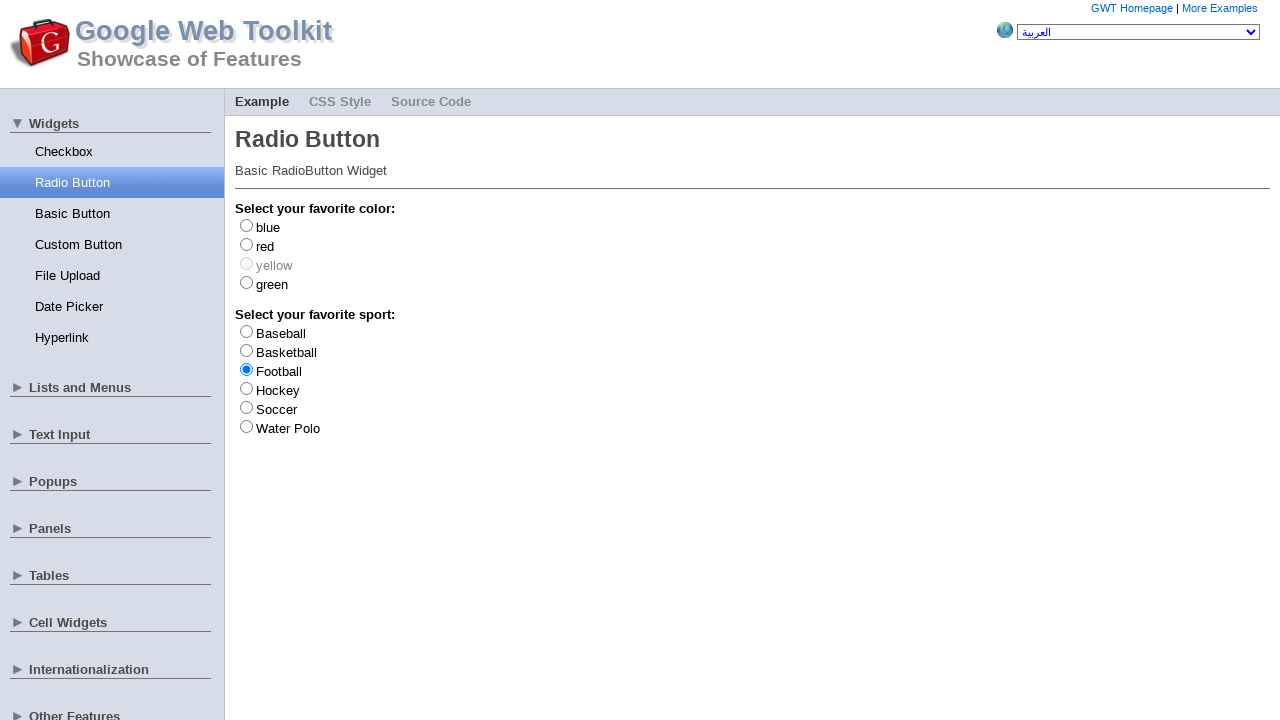

Selected random sport: Baseball
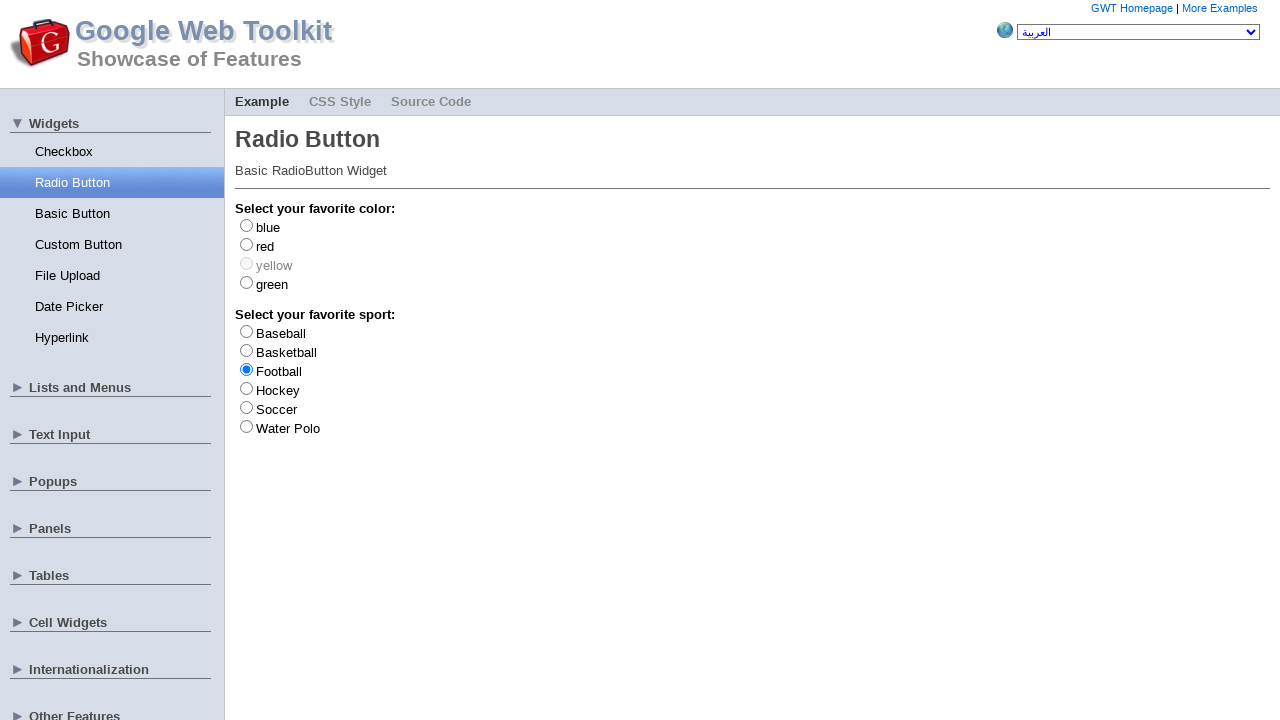

Clicked on Baseball radio button at (246, 331) on #gwt-debug-cwRadioButton-sport-Baseball-input
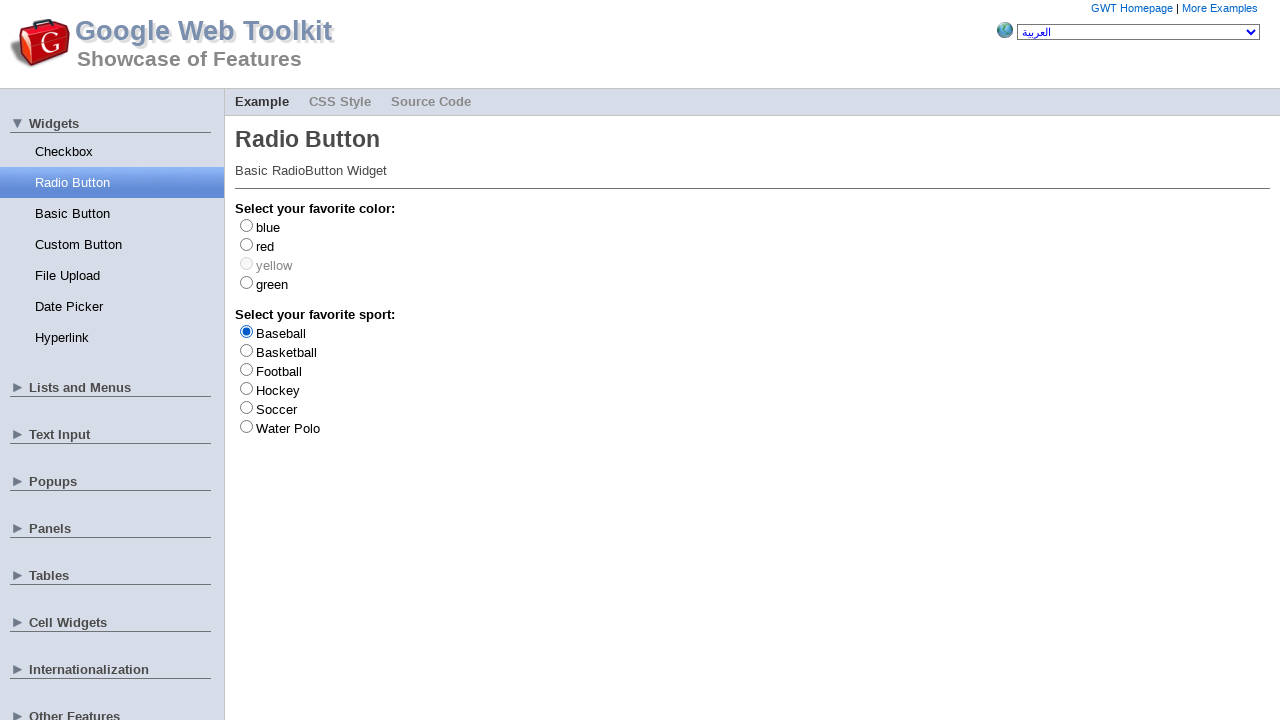

Located Baseball radio button element
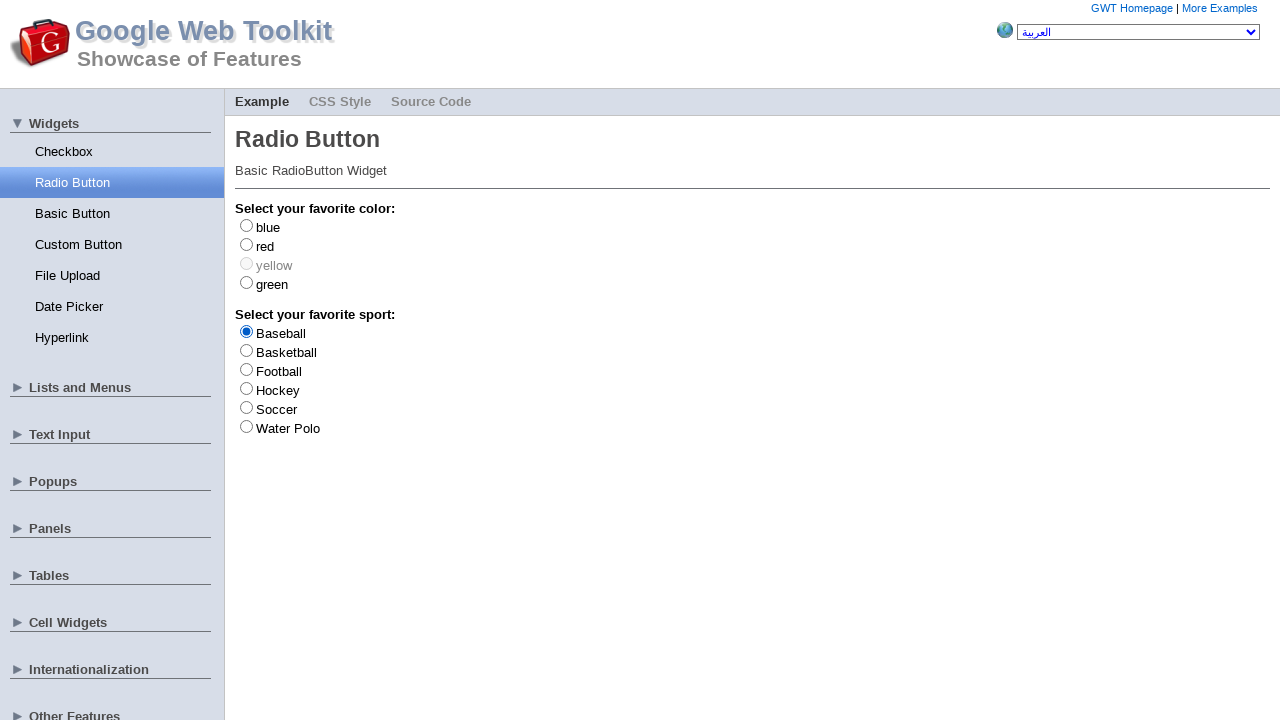

Verified Baseball is now selected
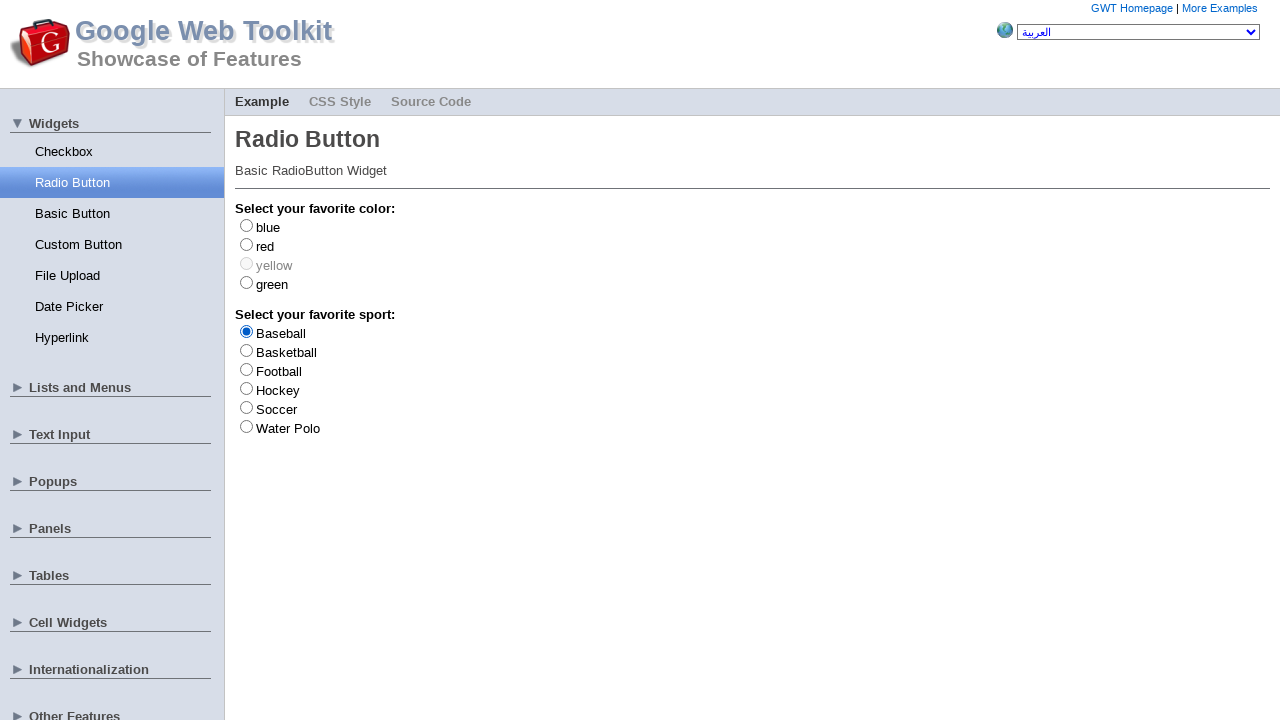

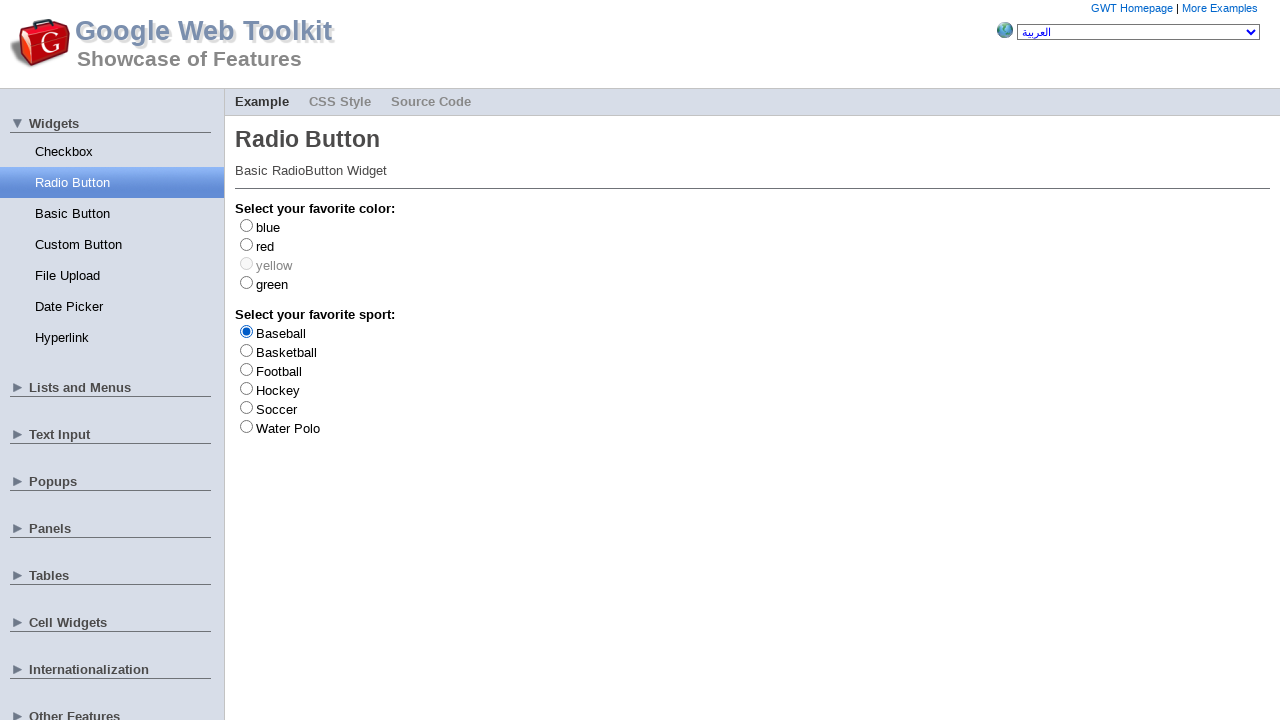